Verifies that the personal account number authorization tab is available and clickable

Starting URL: https://b2c.passport.rt.ru

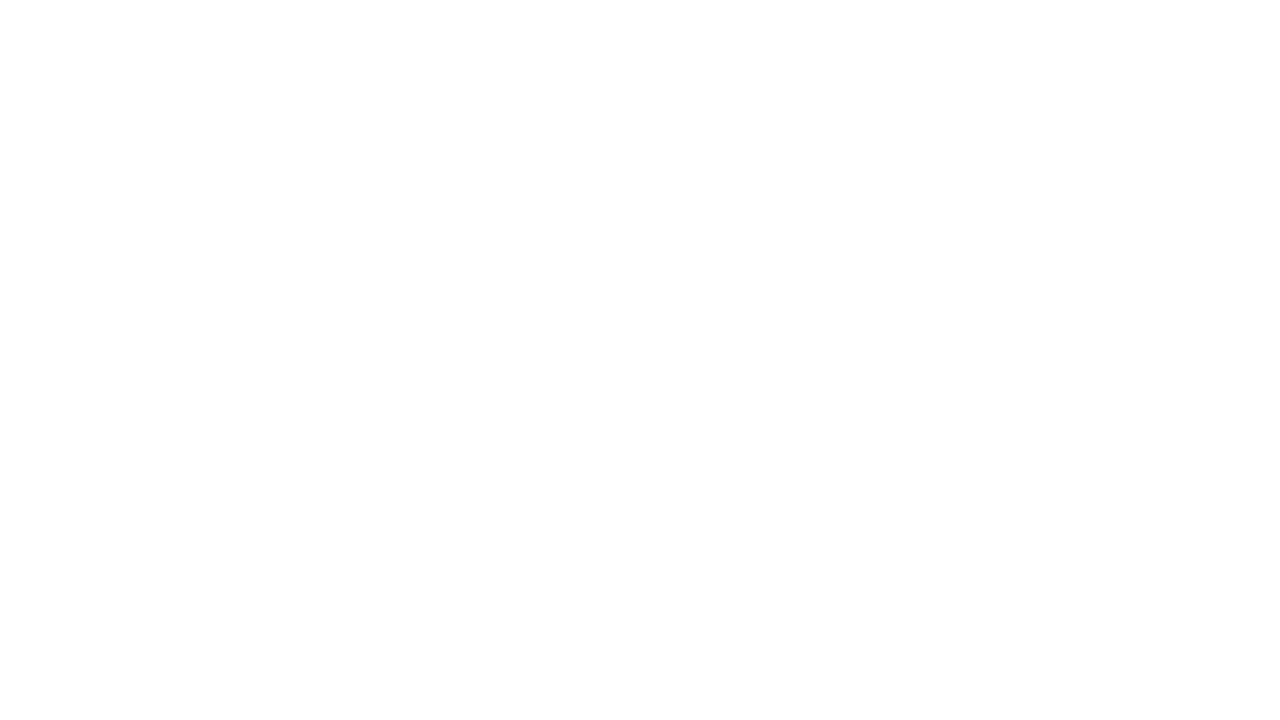

Login button became visible on the authorization page
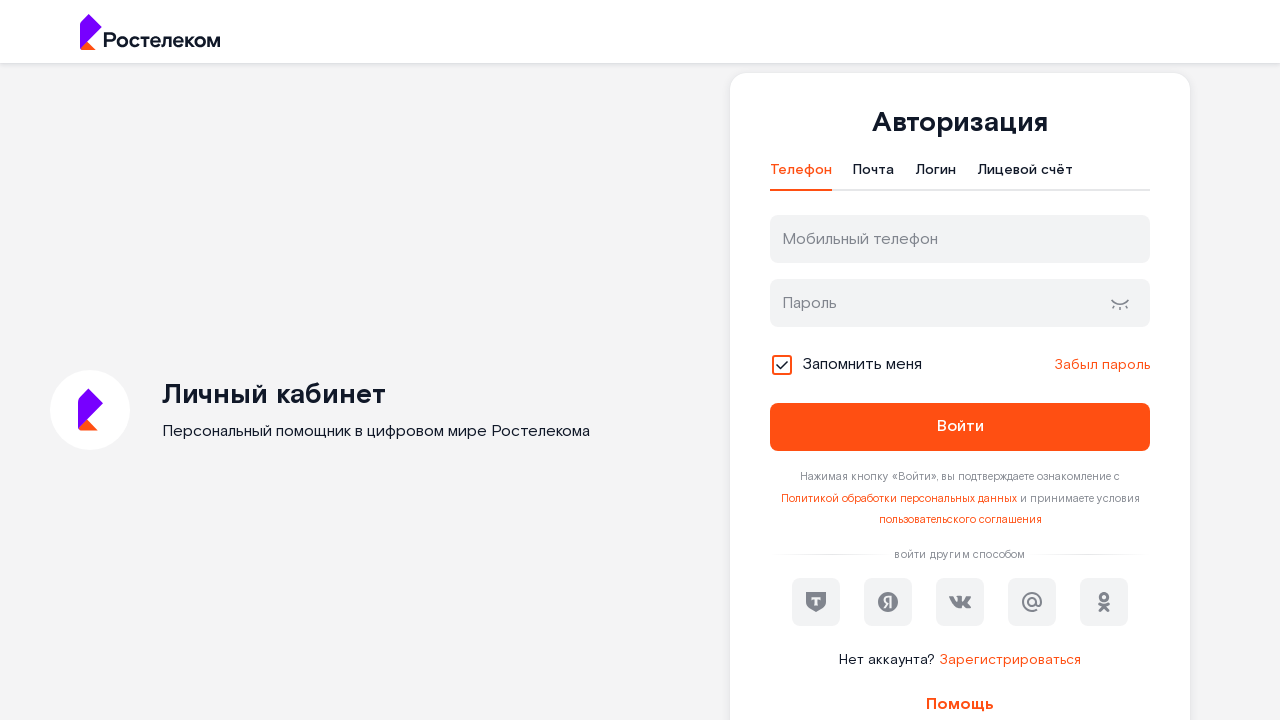

Clicked on the Personal Account (Лицевой счёт) authorization tab at (1025, 175) on #t-btn-tab-ls
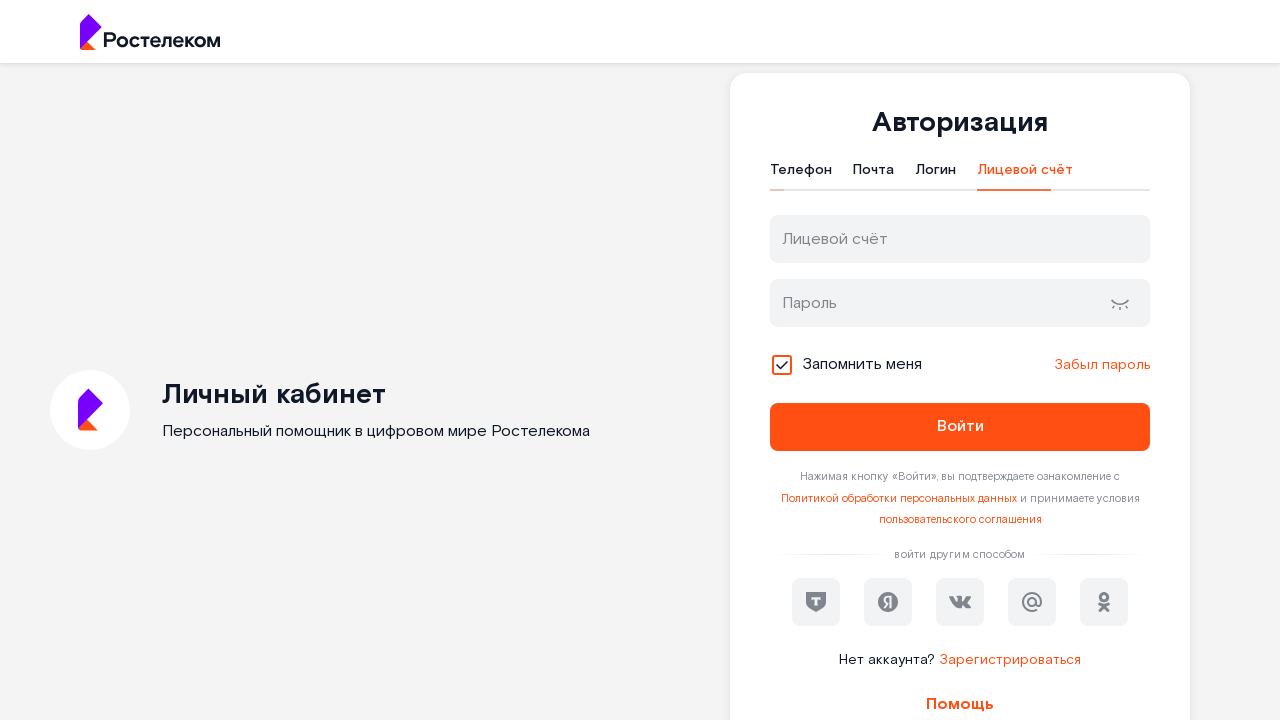

Verified that the Personal Account tab displays correct text 'Лицевой счёт'
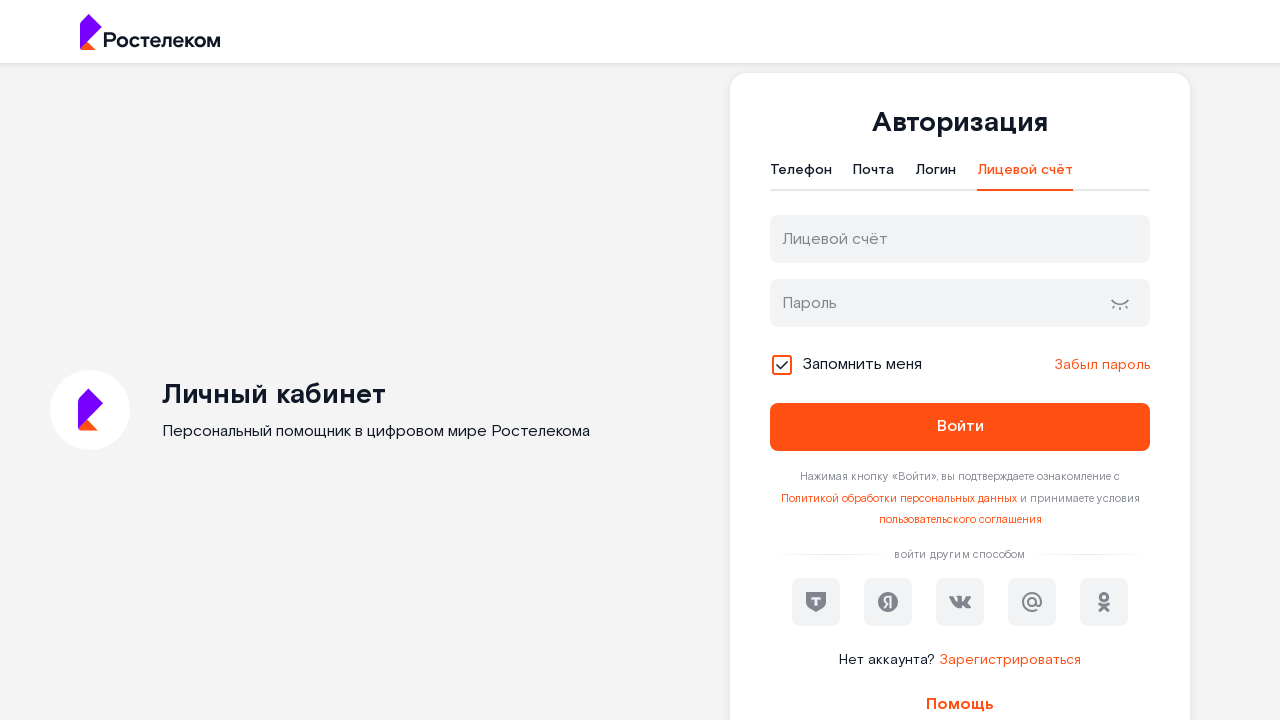

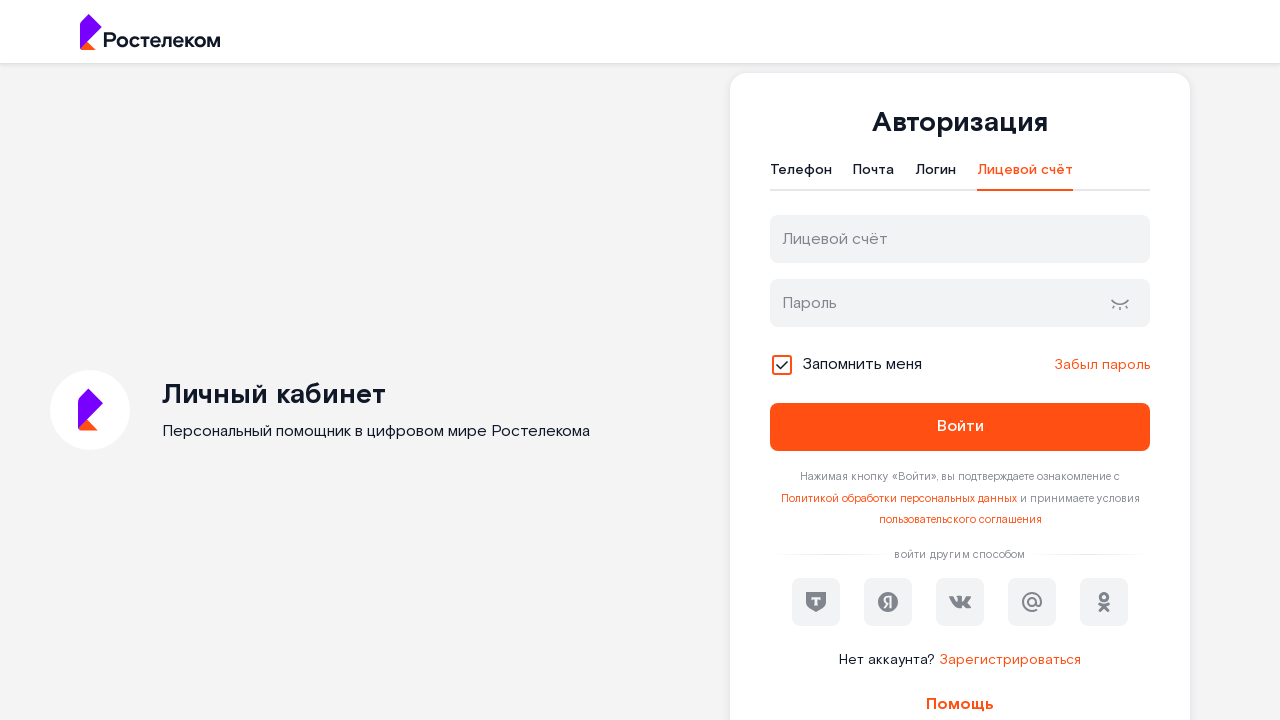